Scrolls to the bottom of the page using JavaScript

Starting URL: https://www.tothenew.com/

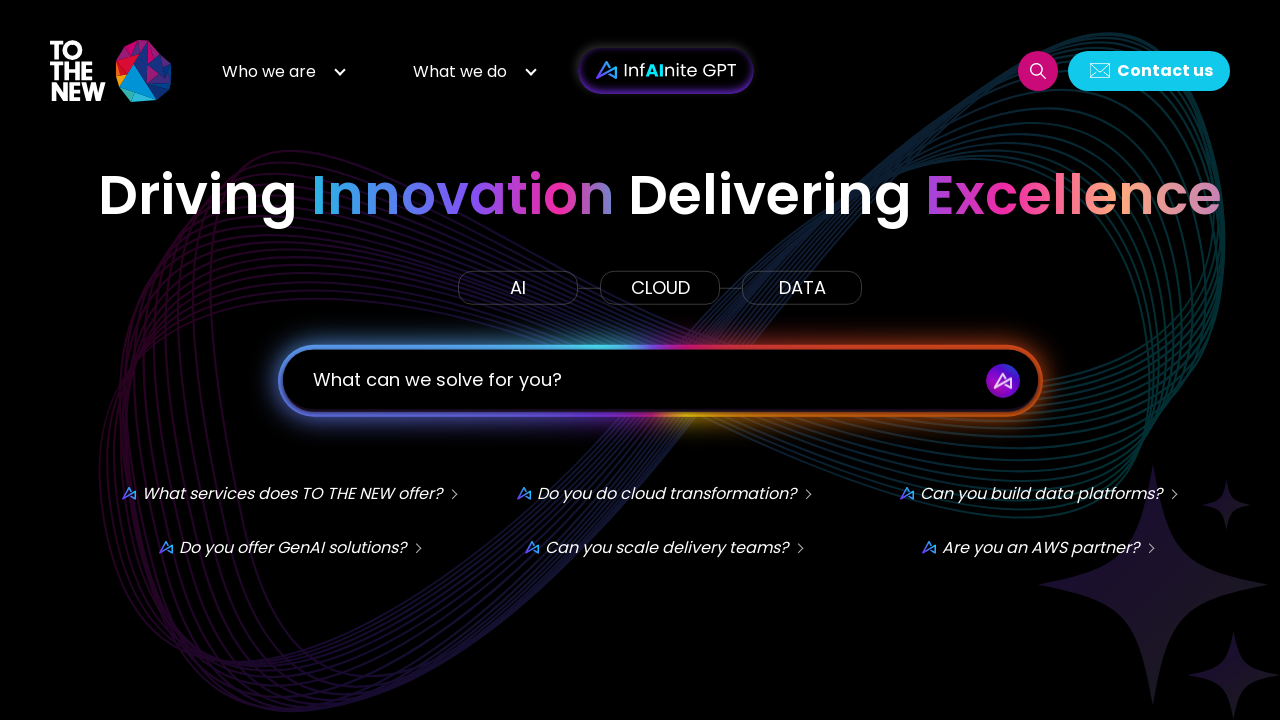

Scrolled to the bottom of the page using JavaScript
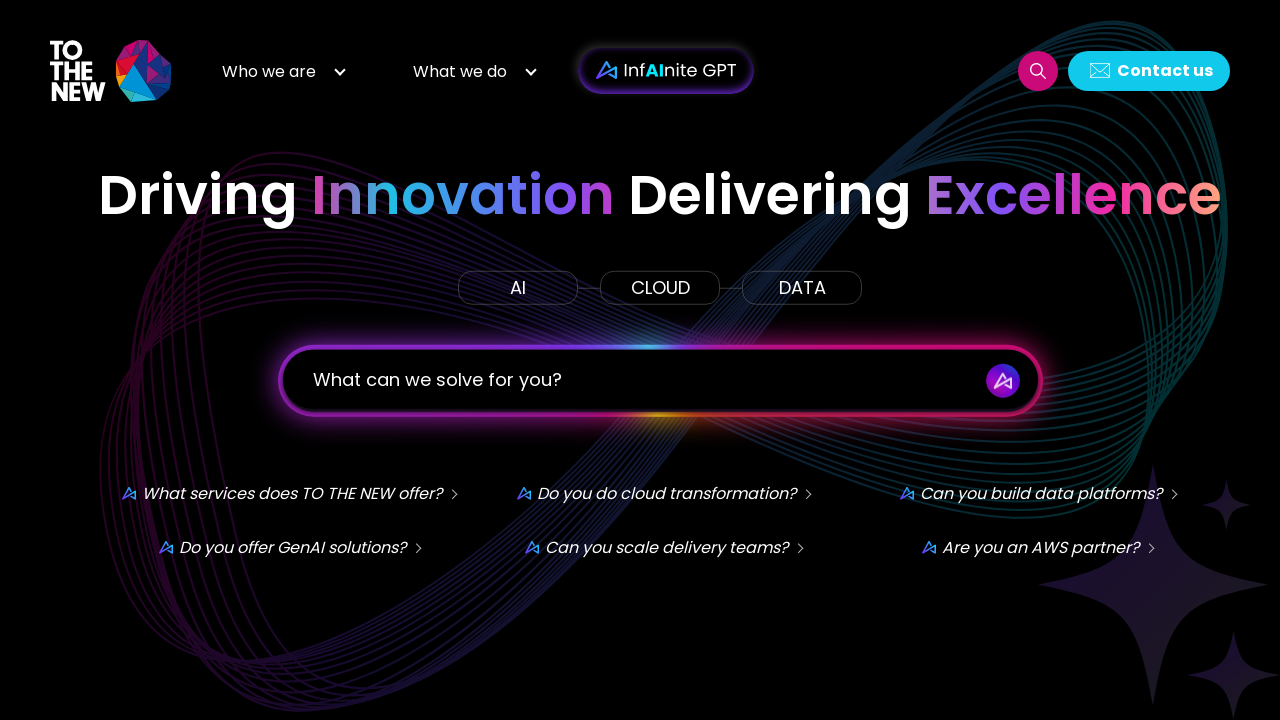

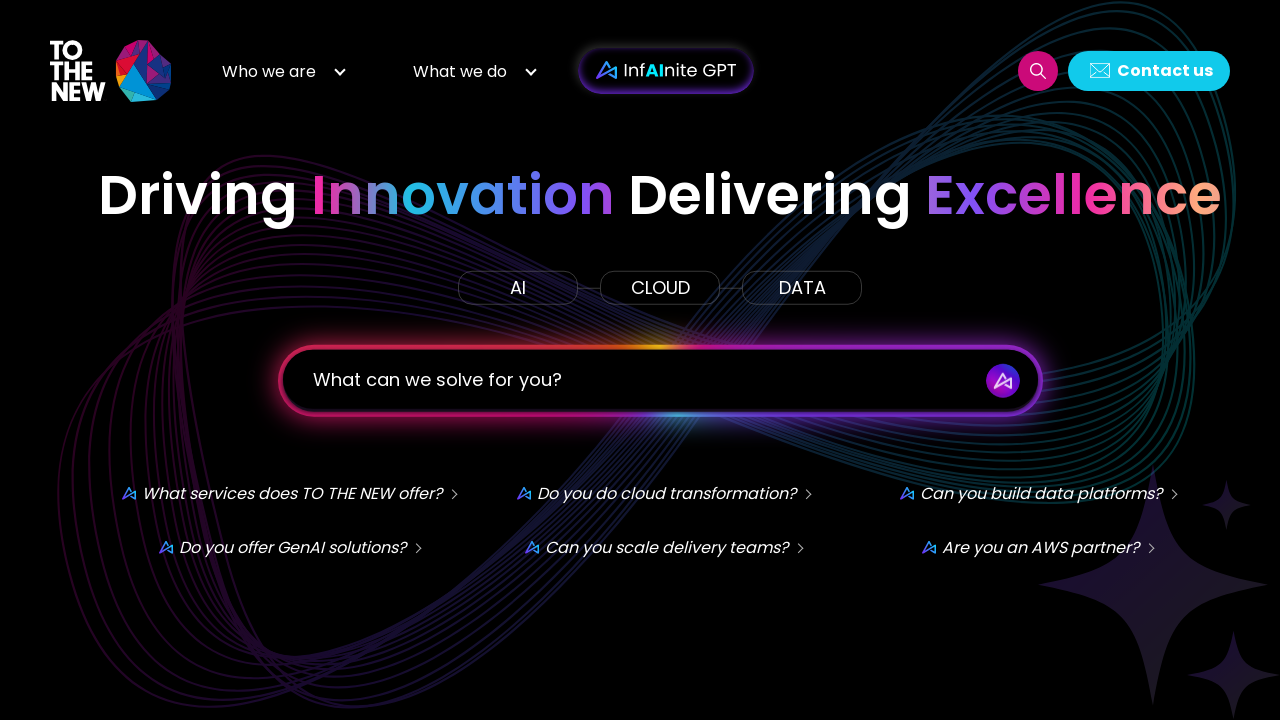